Tests clicking the Facebook icon and verifying it opens Facebook in a new tab

Starting URL: https://www.navigator.ba

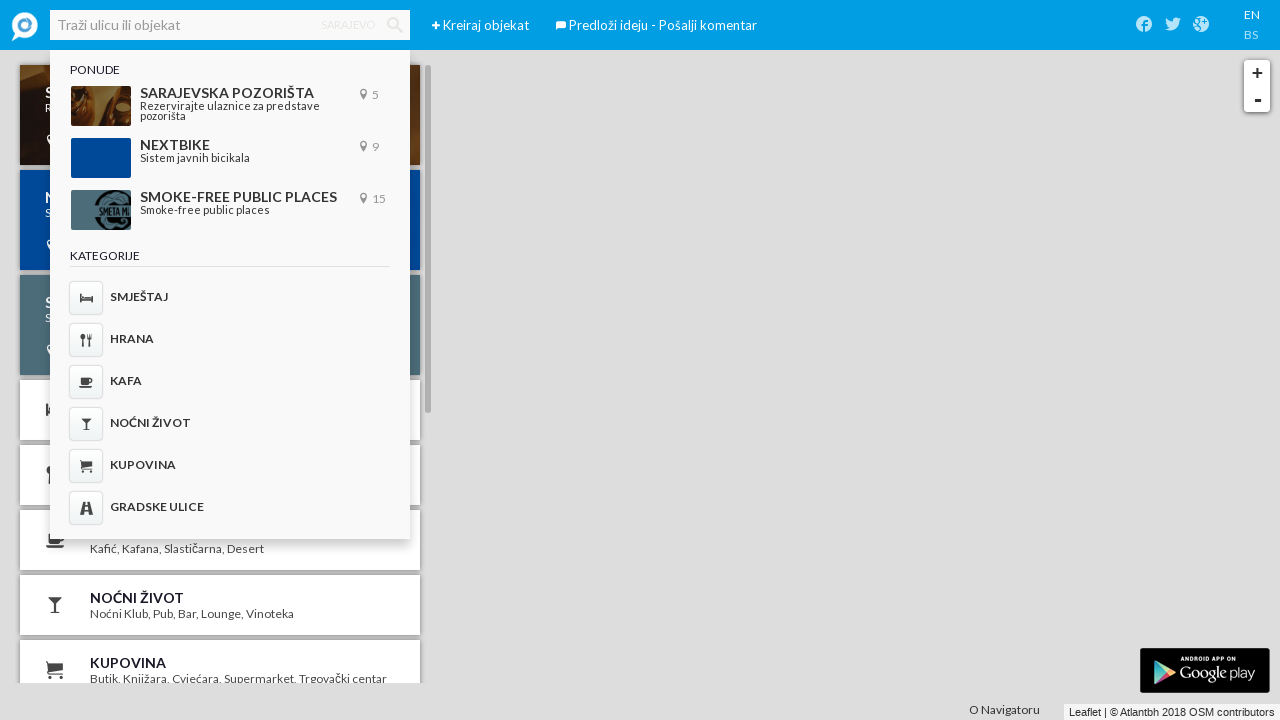

Facebook icon became visible and ready to click
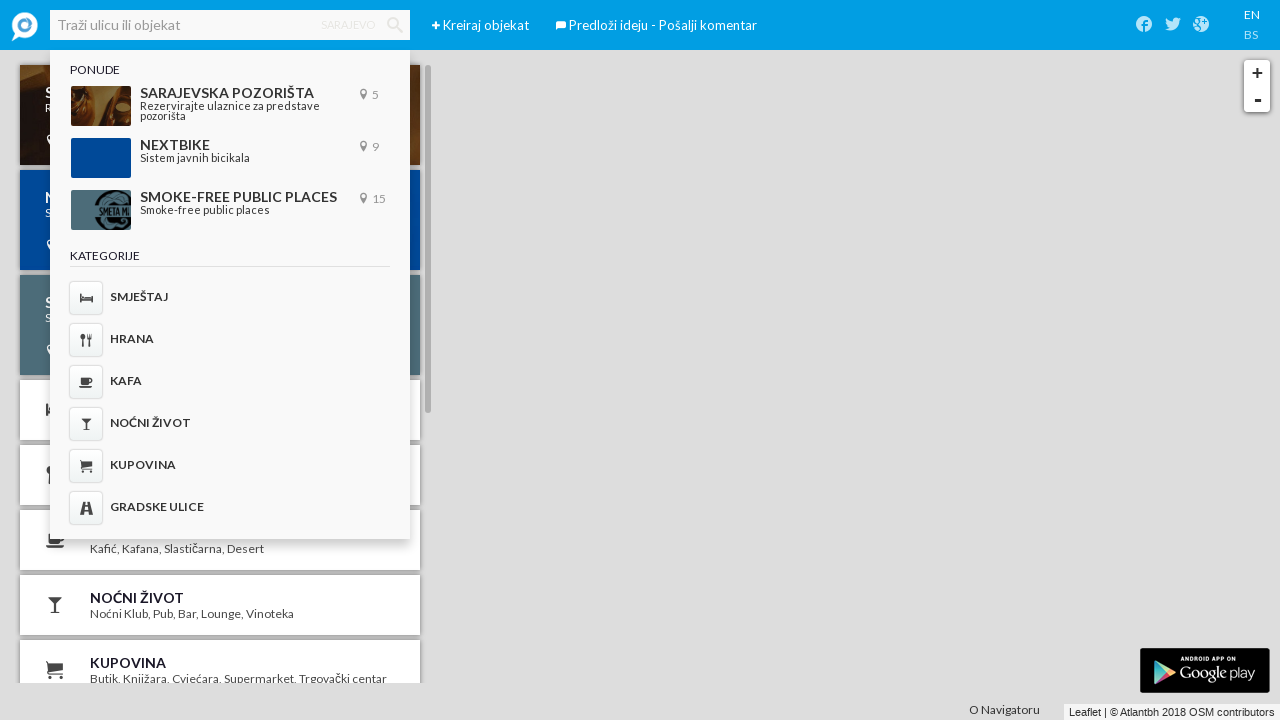

Clicked Facebook icon at (1144, 24) on span.iconav-facebook
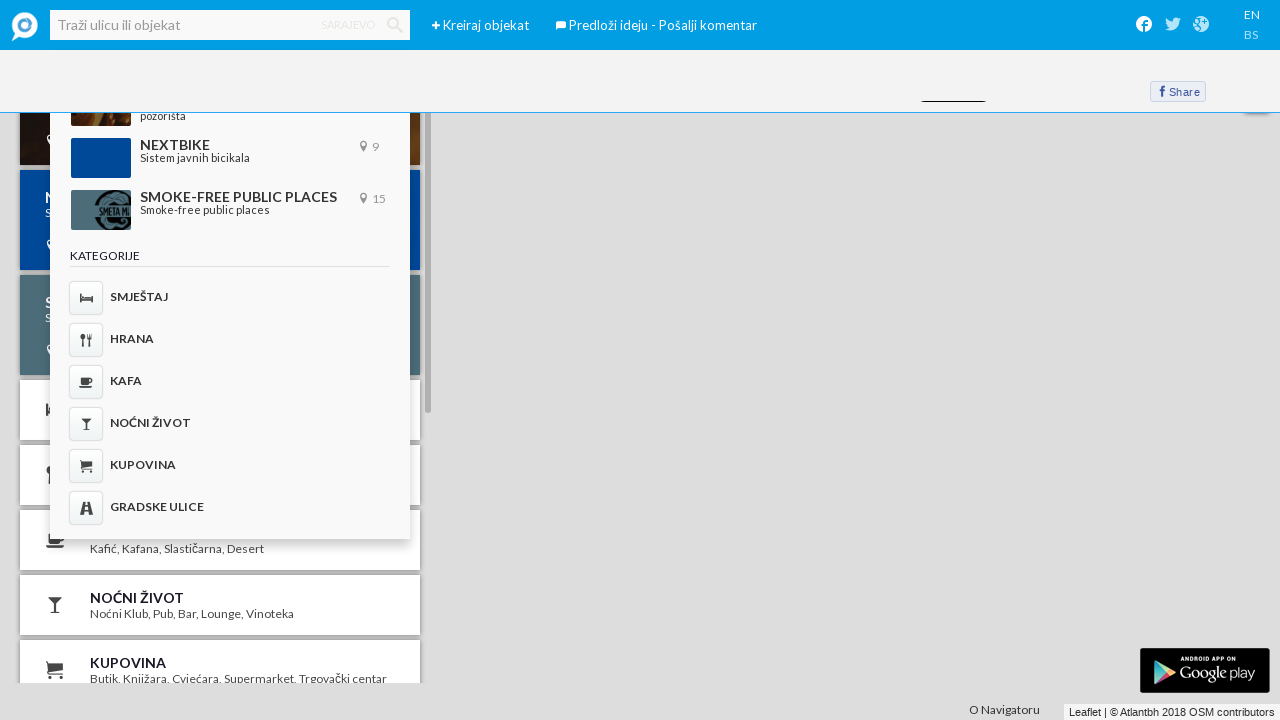

New tab with Facebook opened
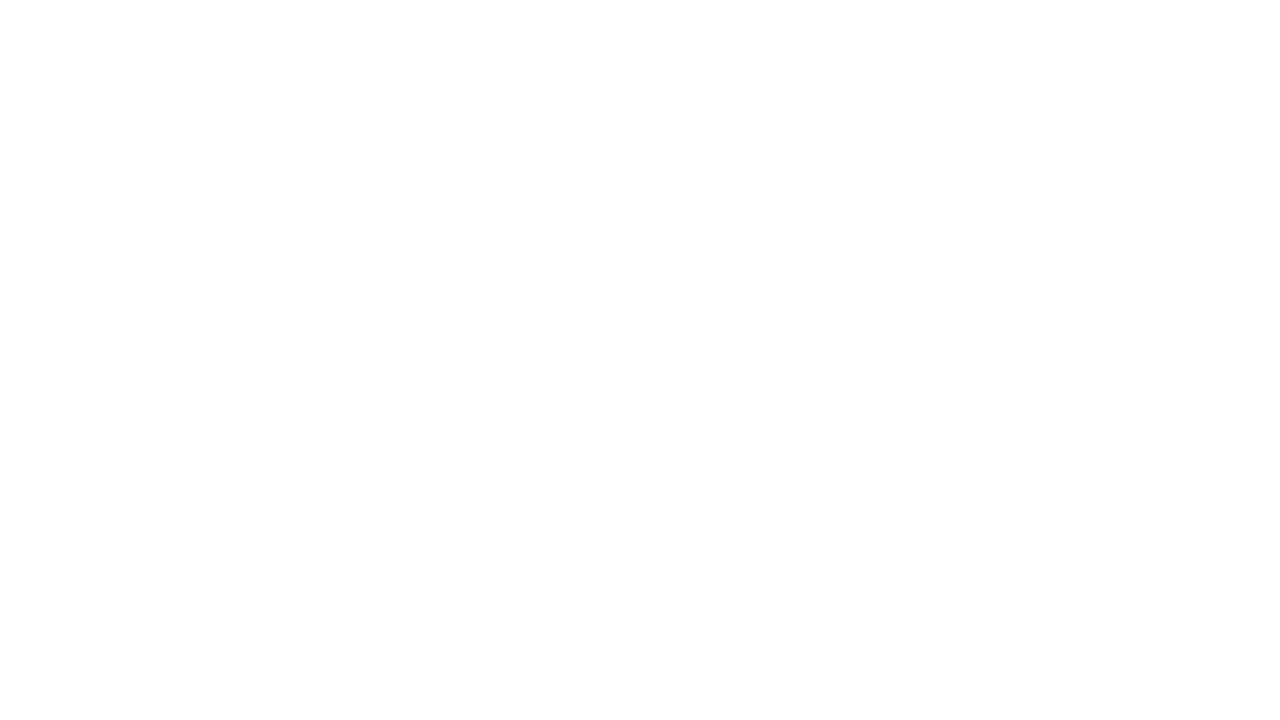

Facebook page loaded completely
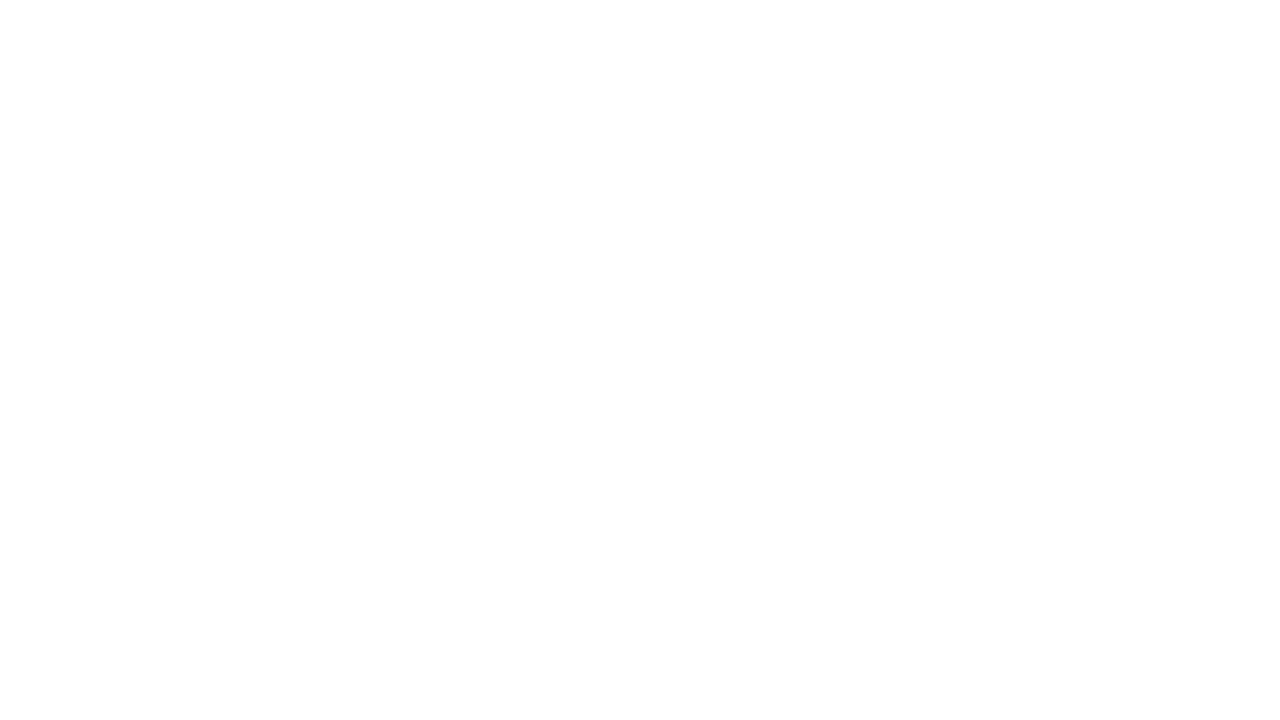

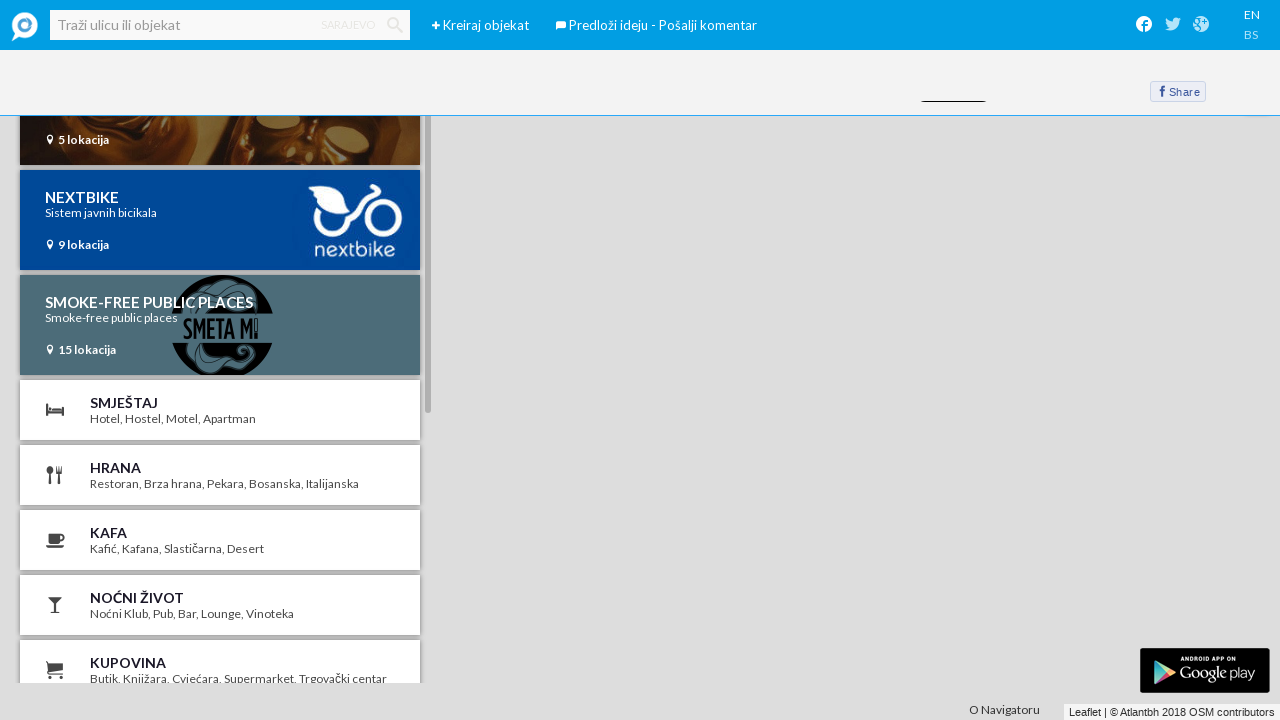